Tests various dropdown interactions on a practice website including static dropdown selection, incrementing passenger count, selecting origin/destination airports from dynamic dropdowns, and using an autosuggest field.

Starting URL: https://rahulshettyacademy.com/dropdownsPractise/

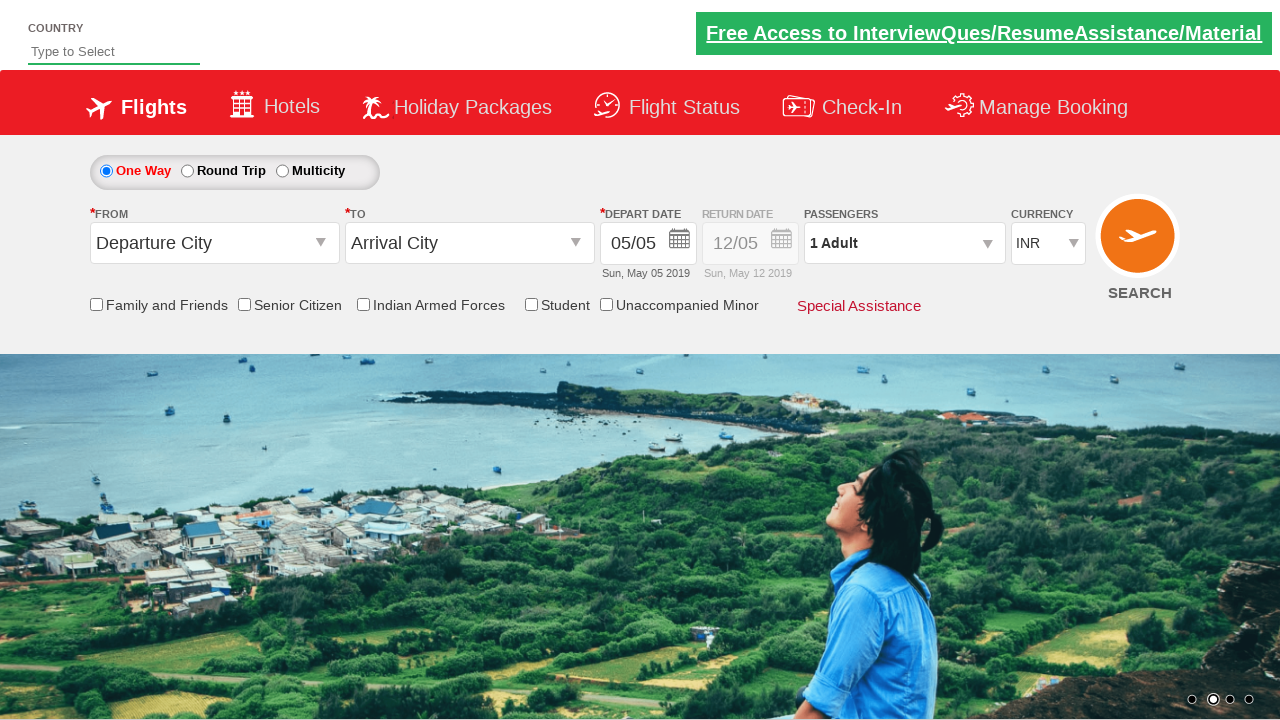

Selected currency from static dropdown (index 3) on #ctl00_mainContent_DropDownListCurrency
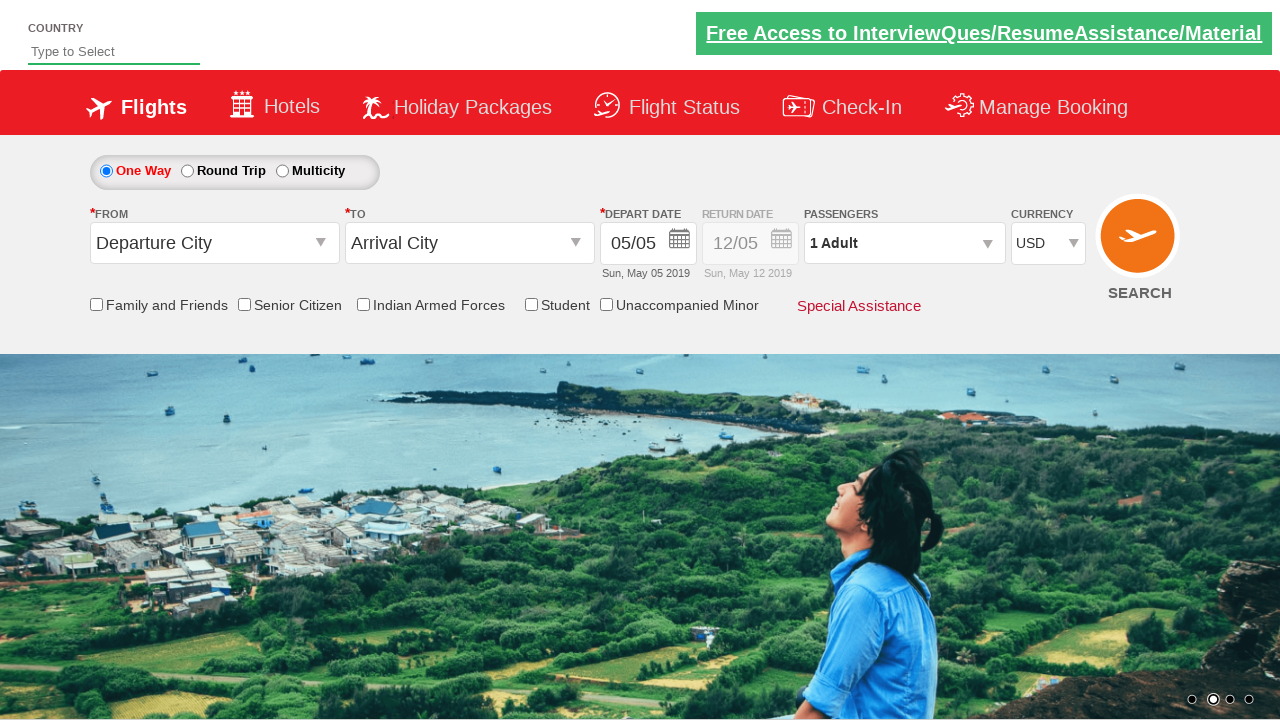

Clicked on passenger info dropdown at (904, 243) on #divpaxinfo
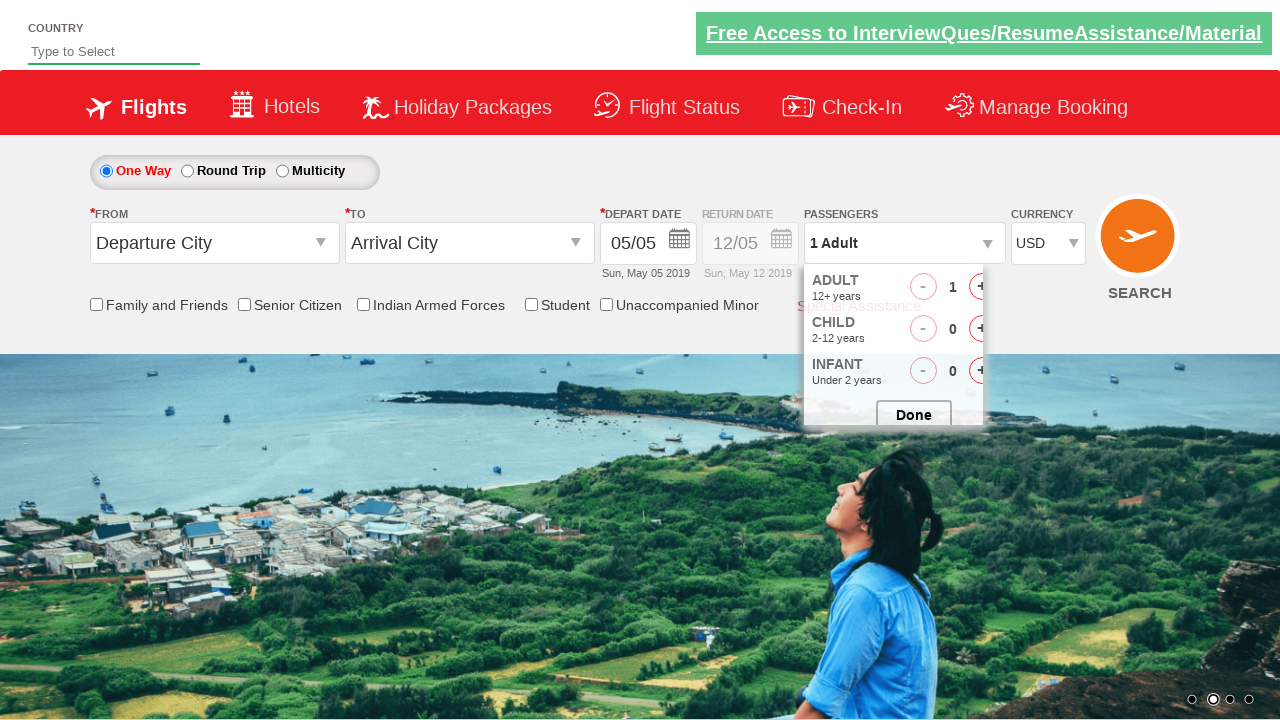

Waited 1 second for passenger dropdown to load
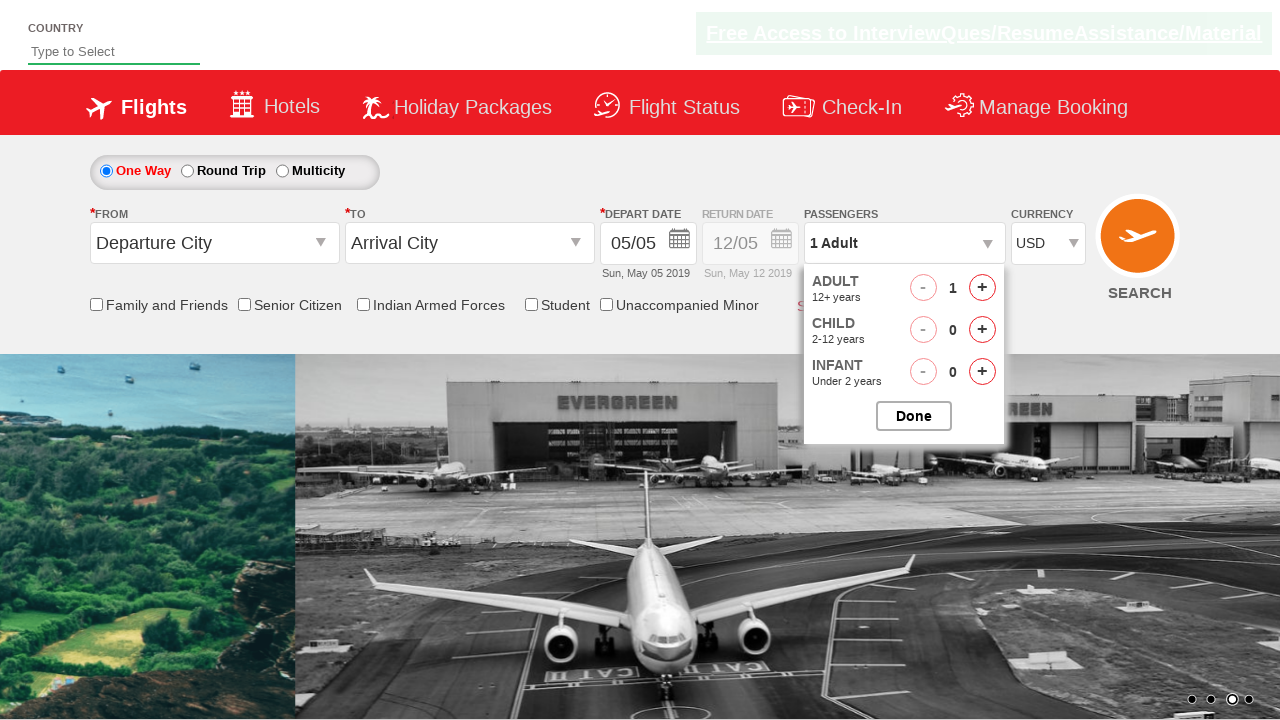

Incremented adult passenger count (iteration 1/5) at (982, 288) on #hrefIncAdt
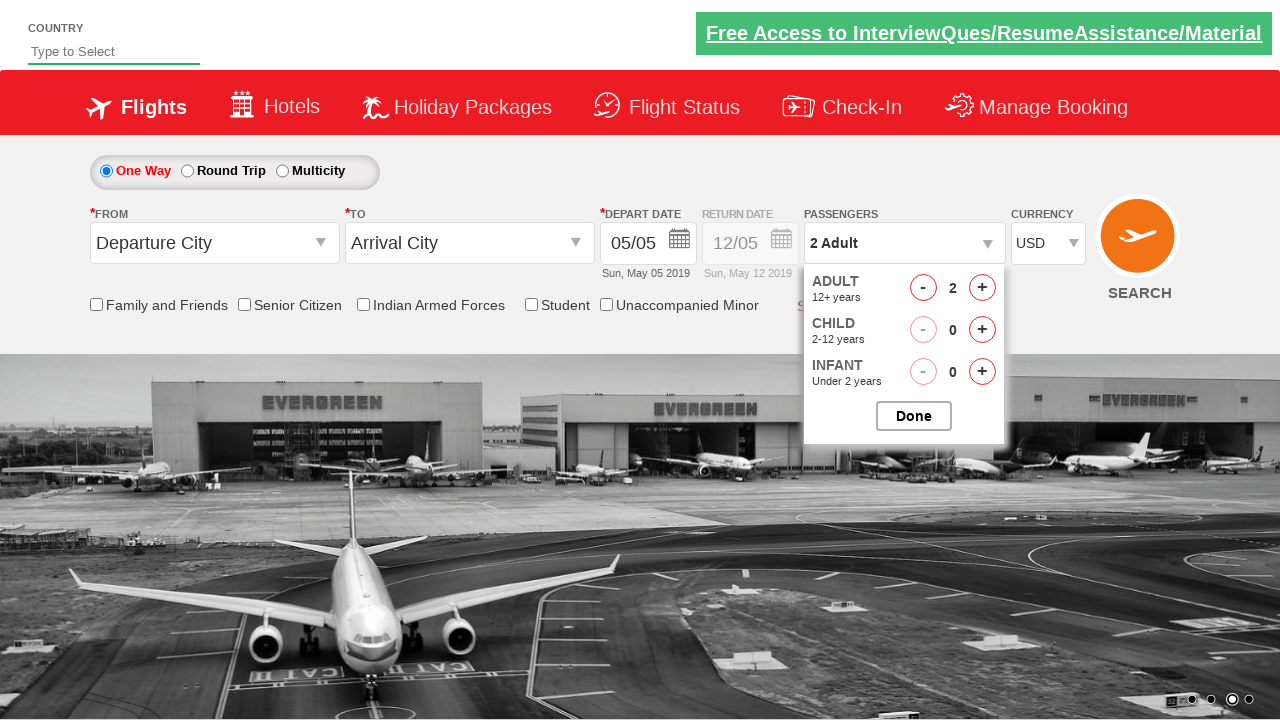

Incremented adult passenger count (iteration 2/5) at (982, 288) on #hrefIncAdt
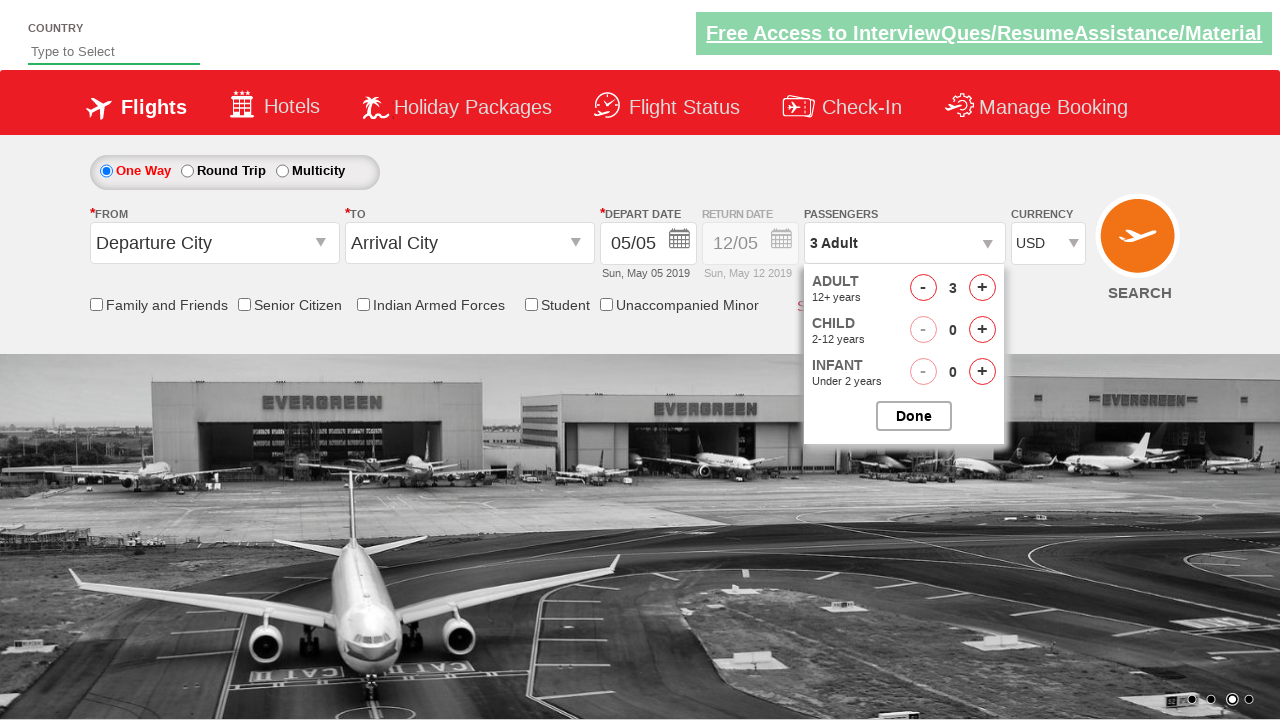

Incremented adult passenger count (iteration 3/5) at (982, 288) on #hrefIncAdt
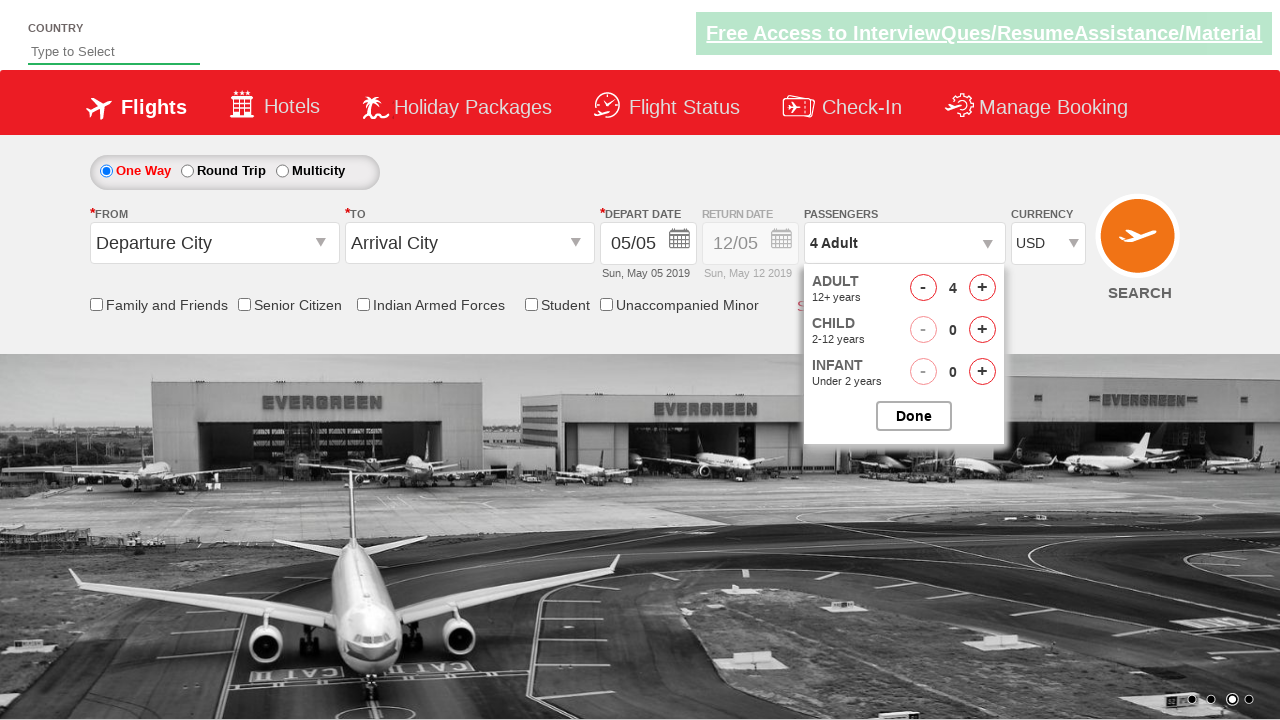

Incremented adult passenger count (iteration 4/5) at (982, 288) on #hrefIncAdt
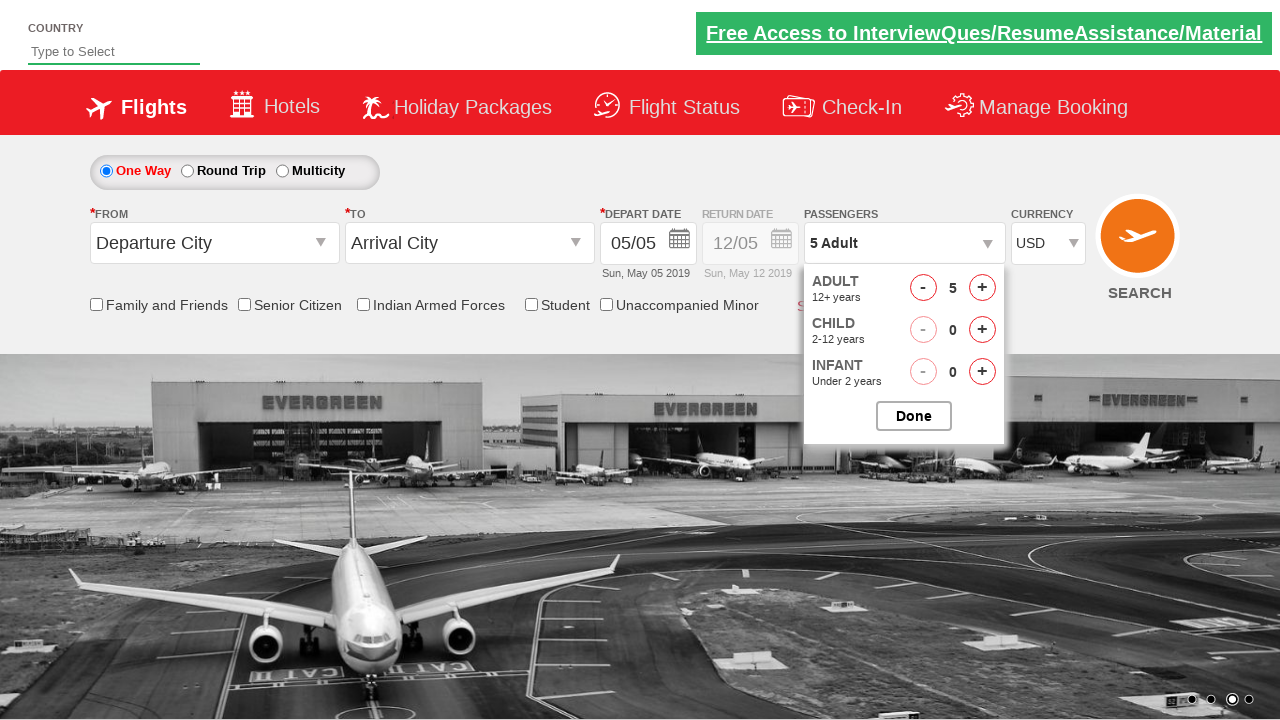

Incremented adult passenger count (iteration 5/5) at (982, 288) on #hrefIncAdt
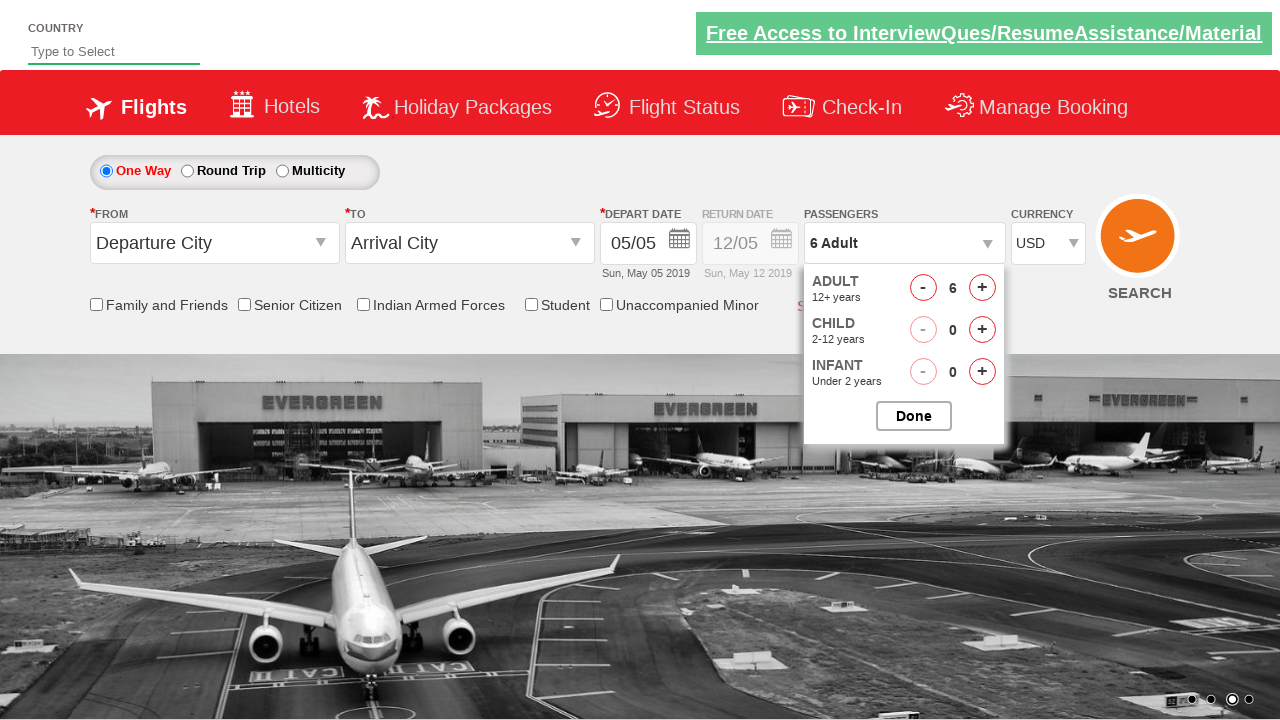

Clicked on origin station dropdown at (214, 243) on #ctl00_mainContent_ddl_originStation1_CTXT
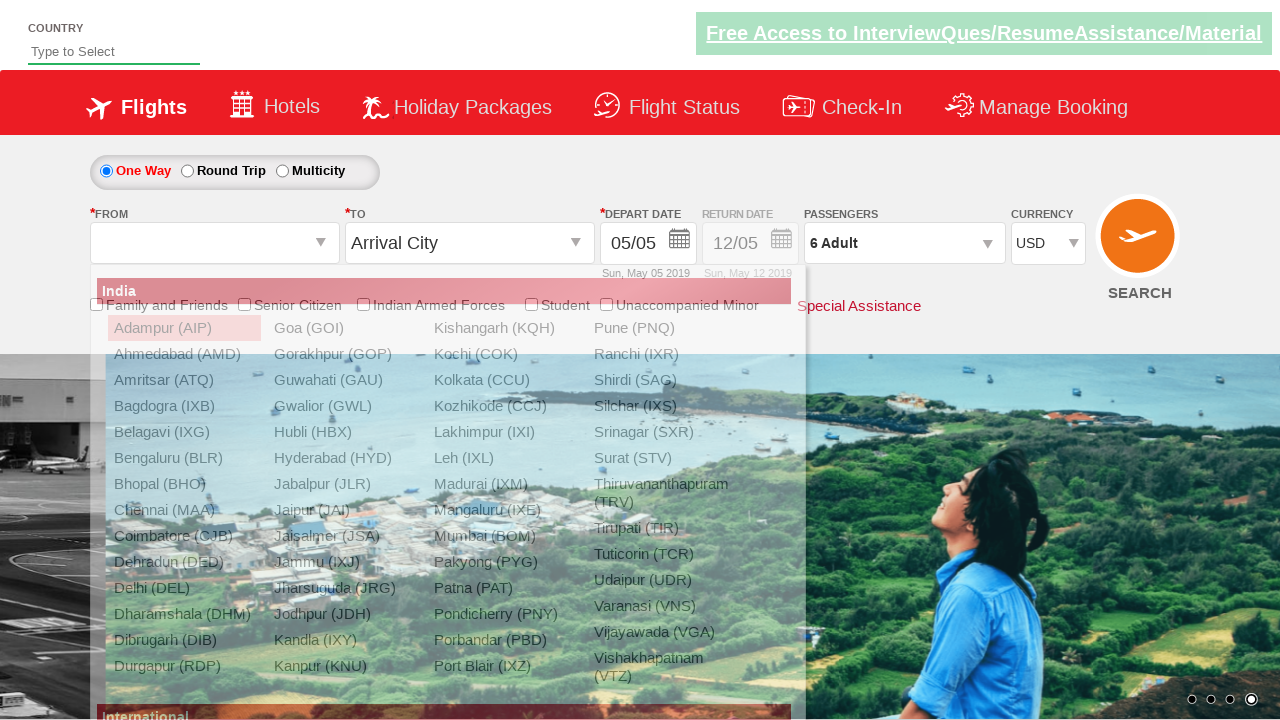

Selected Gwalior (GWL) as origin airport at (344, 406) on xpath=//a[@value='GWL']
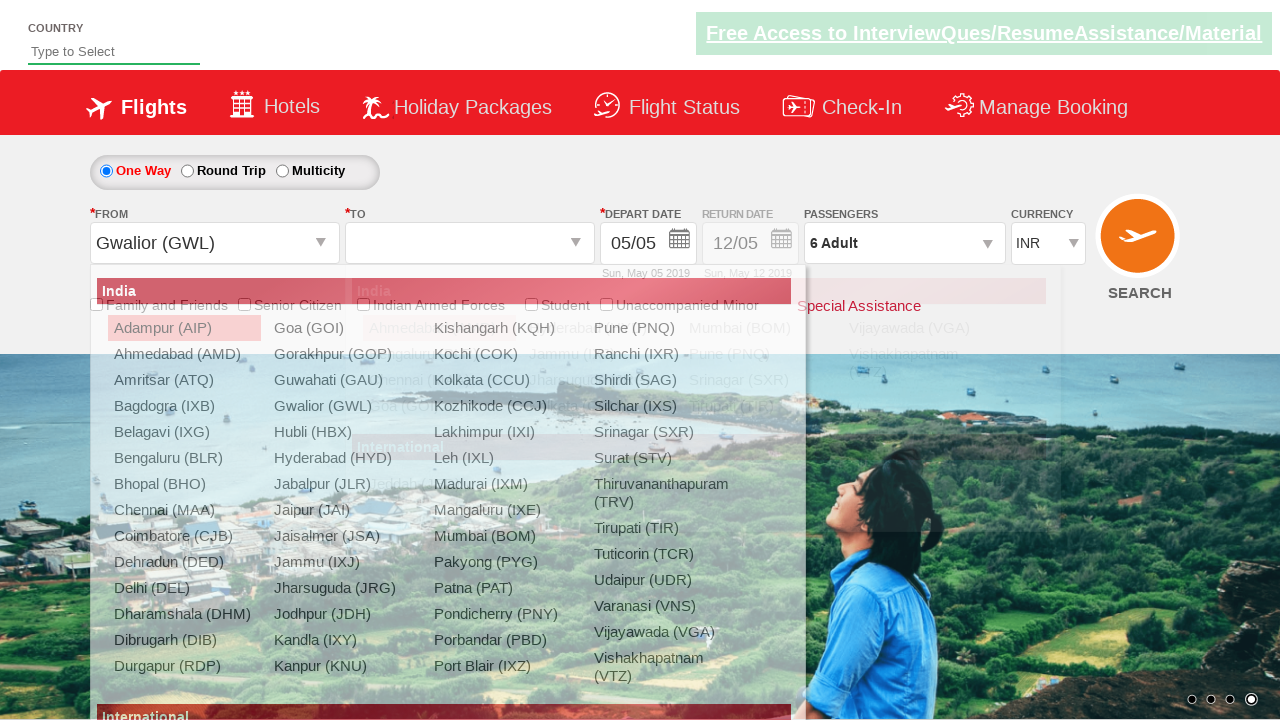

Waited 2 seconds for destination dropdown to load
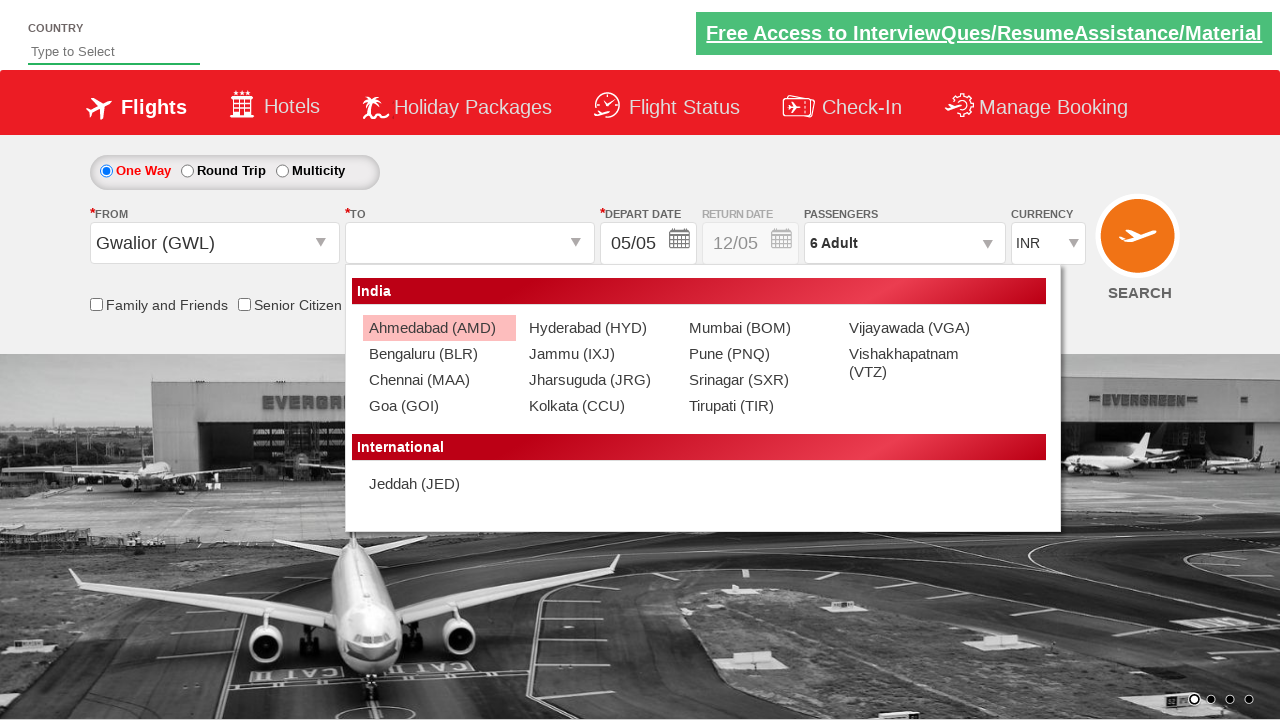

Selected Bangalore (BLR) as destination airport at (439, 354) on (//a[@value='BLR'])[2]
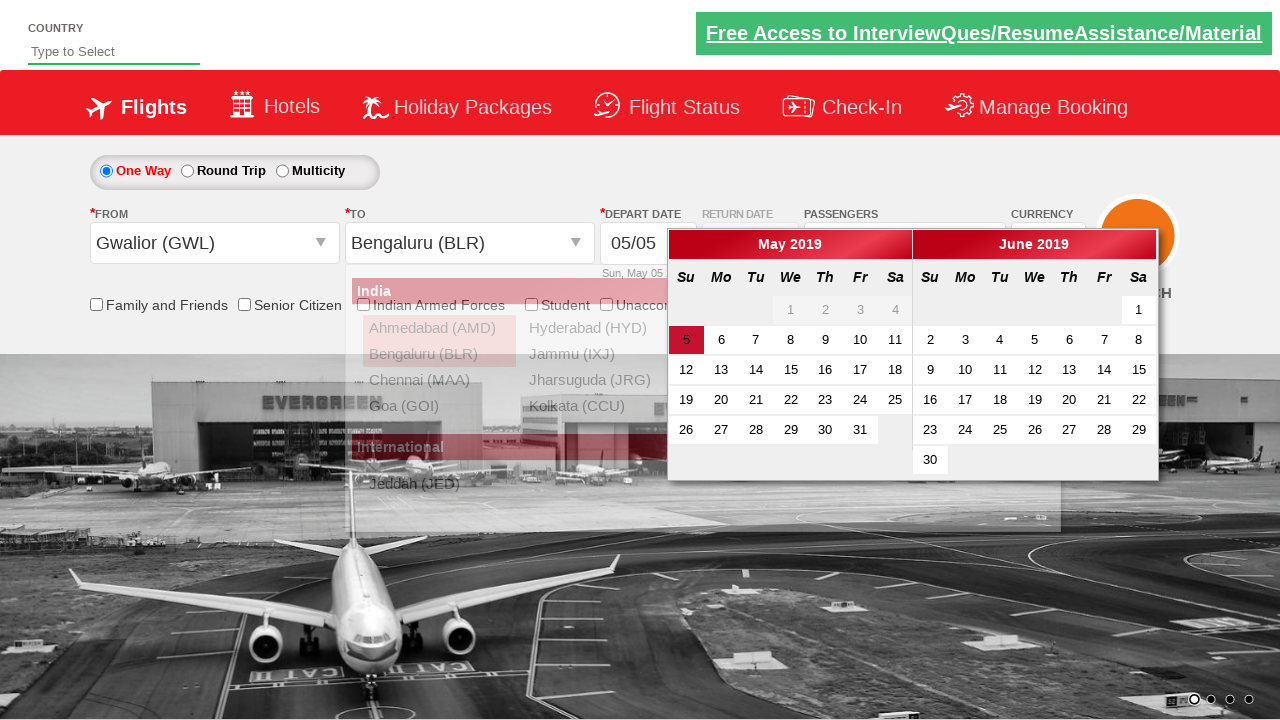

Selected date: 23rd from calendar at (825, 400) on xpath=//a[text()='23']
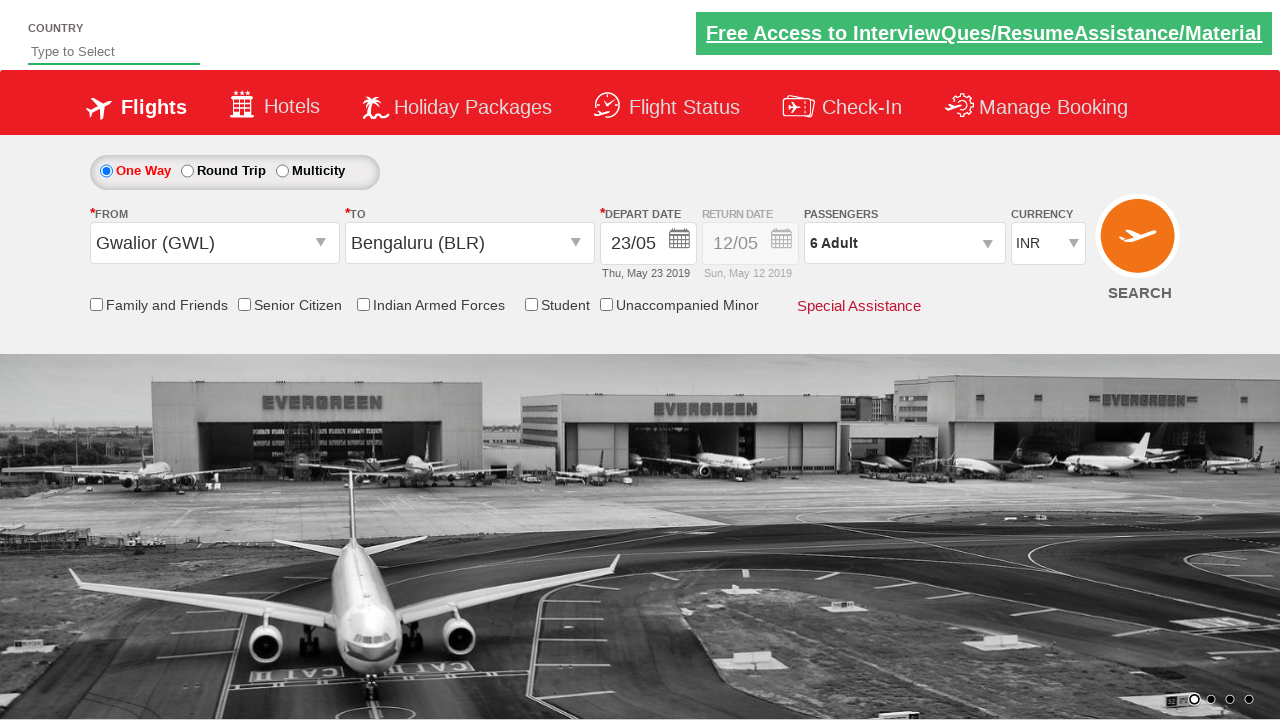

Entered 'IND' in autosuggest field on #autosuggest
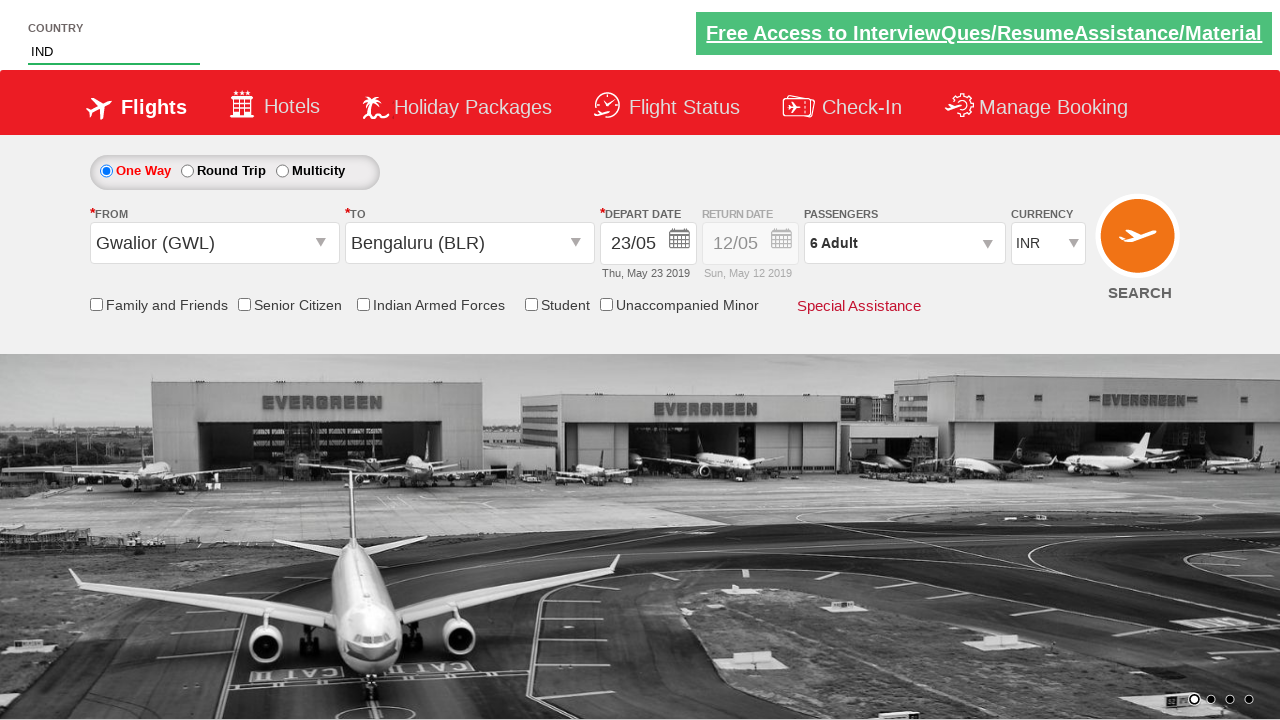

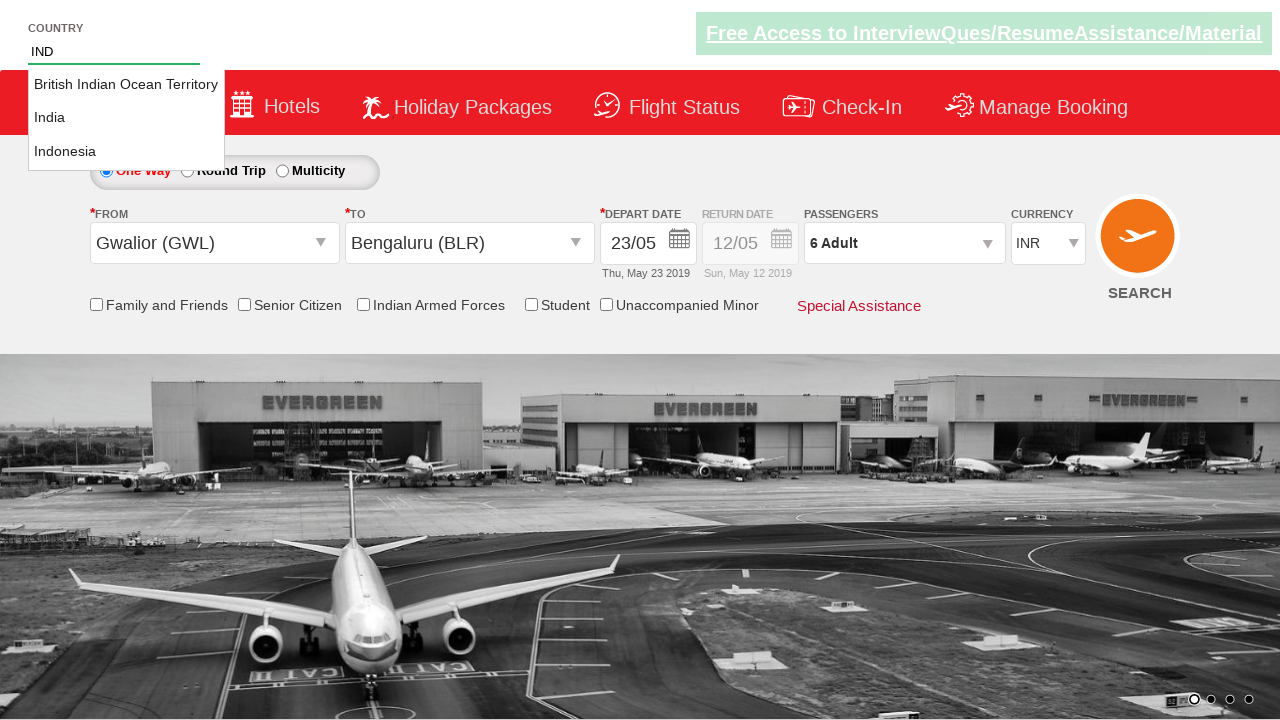